Tests basic form submission by entering email and password, then clicking submit and handling the alert

Starting URL: http://automationbykrishna.com

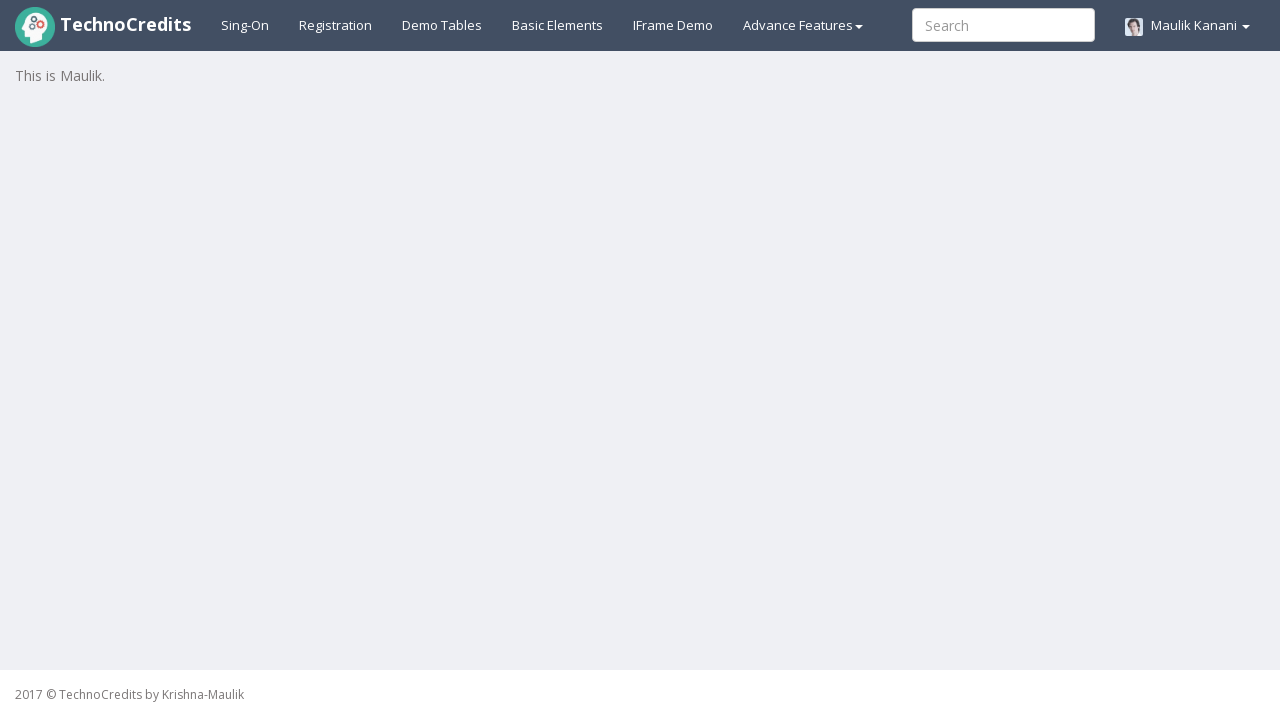

Clicked on Basic Elements tab at (558, 25) on #basicelements
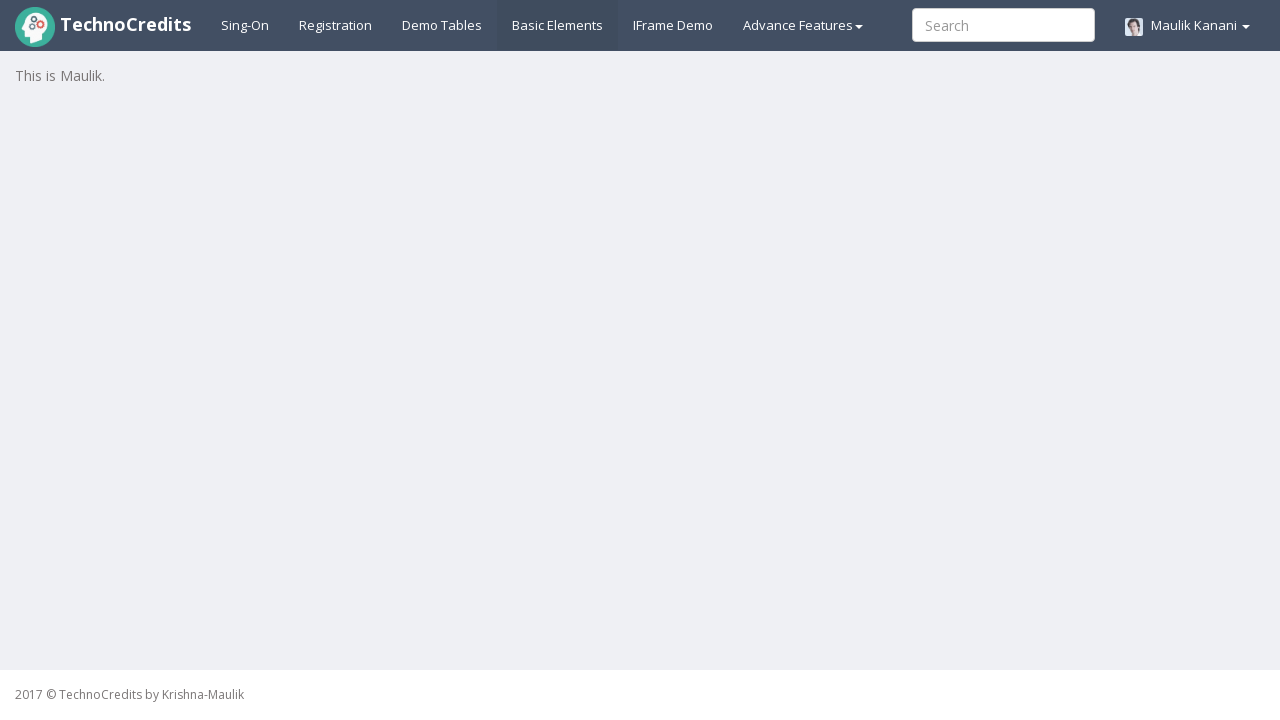

Waited 2 seconds for page to load
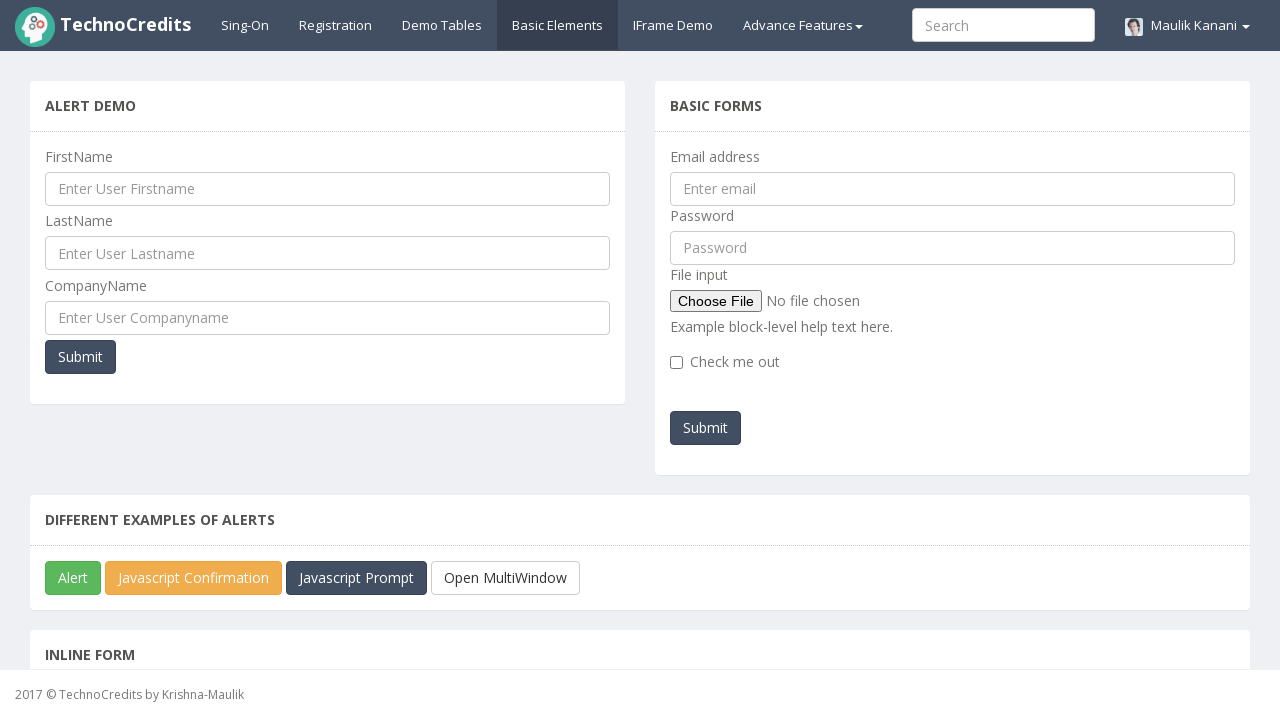

Filled email field with 'testuser@example.com' on #exampleInputEmail1
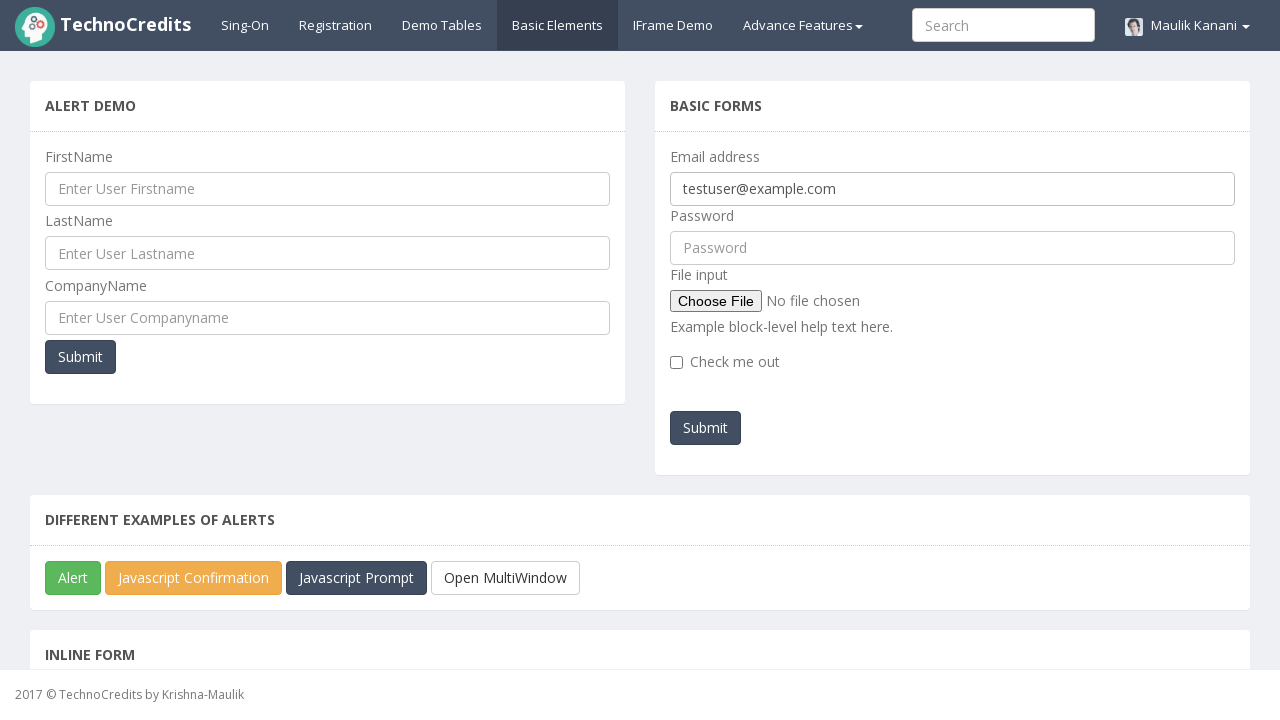

Filled password field with 'TestPass123' on #pwd
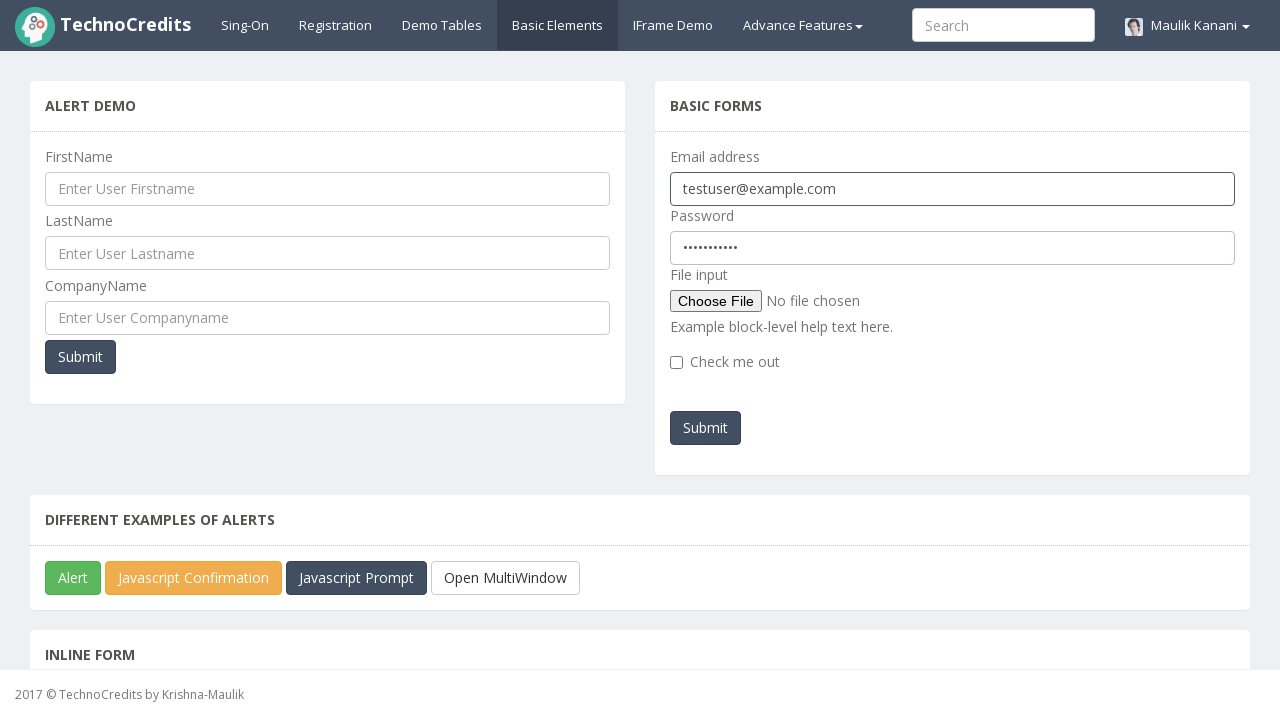

Clicked submit button to submit form at (706, 428) on #submitb2
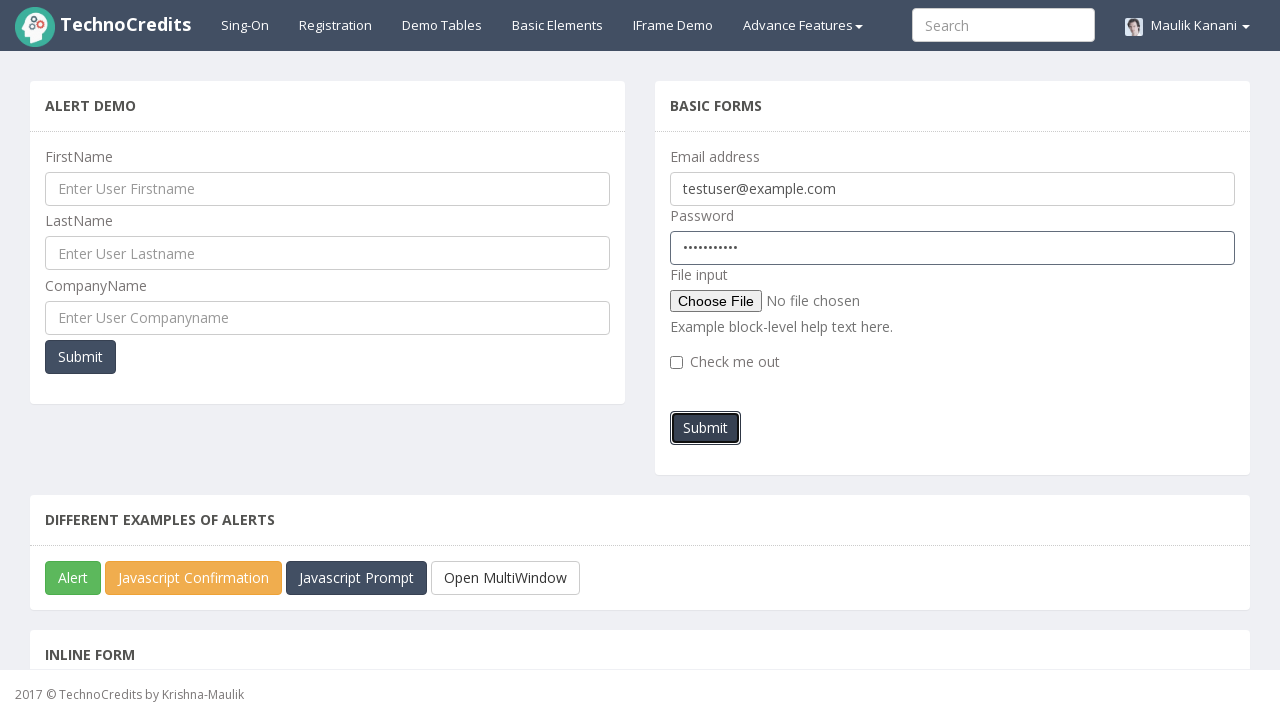

Set up alert handler to accept dialog
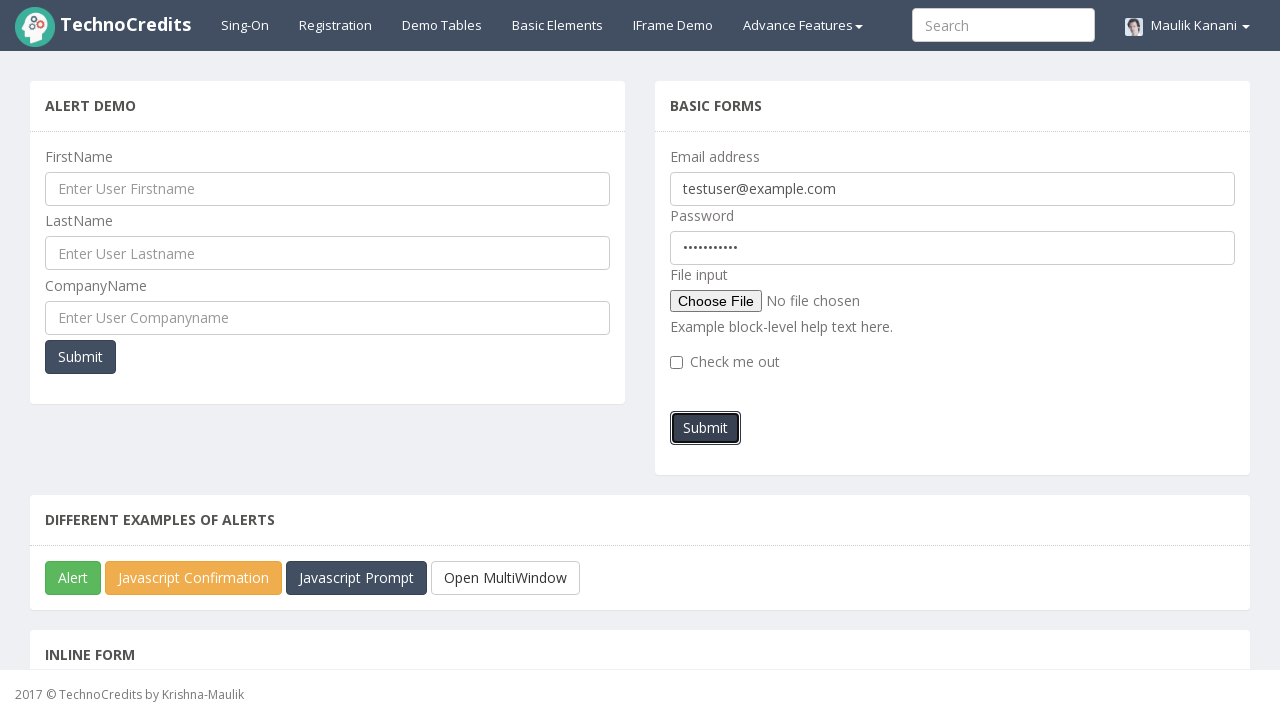

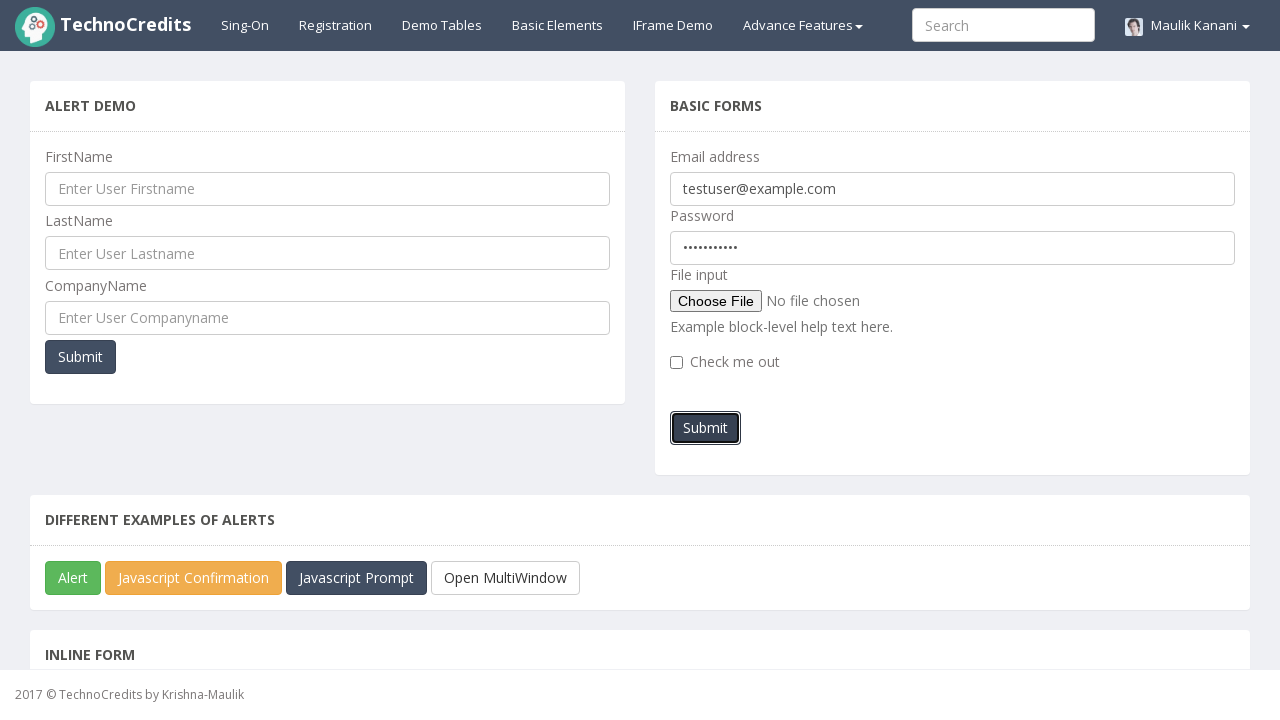